Tests handling a JavaScript prompt by entering text and verifying it appears in the result message

Starting URL: https://testcenter.techproeducation.com/index.php?page=javascript-alerts

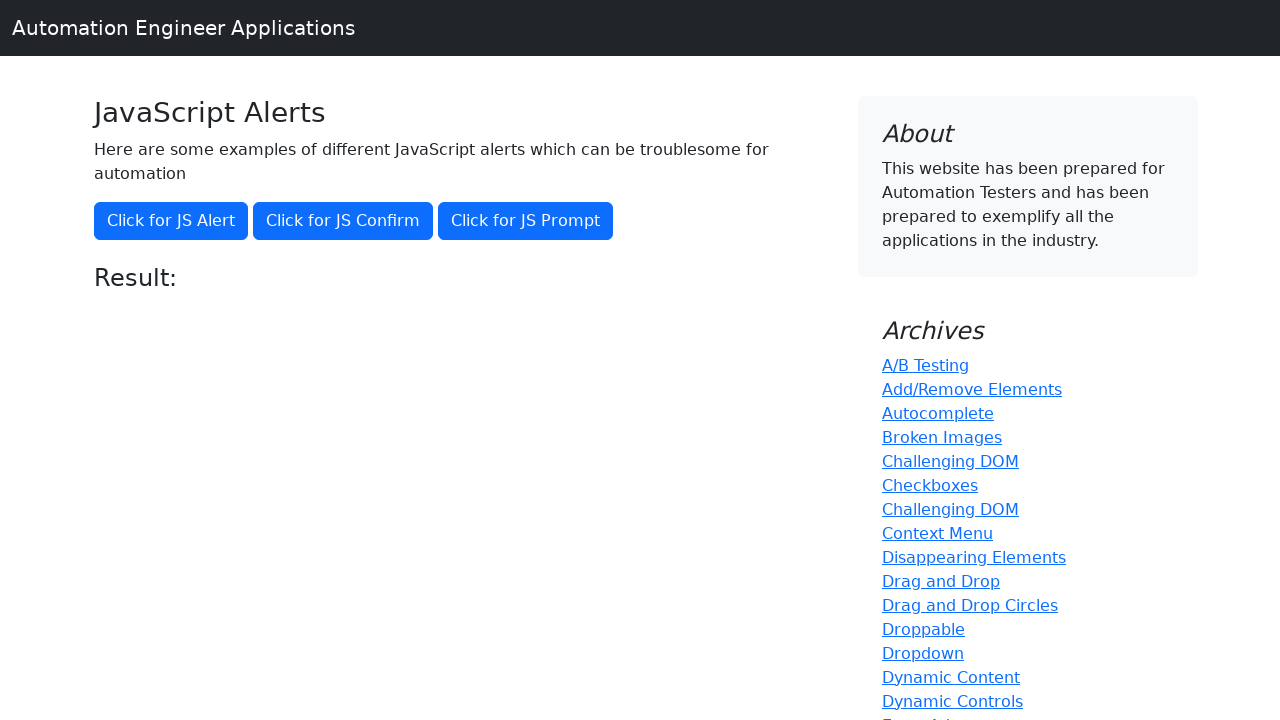

Set up dialog handler to accept prompt with 'TestUser123'
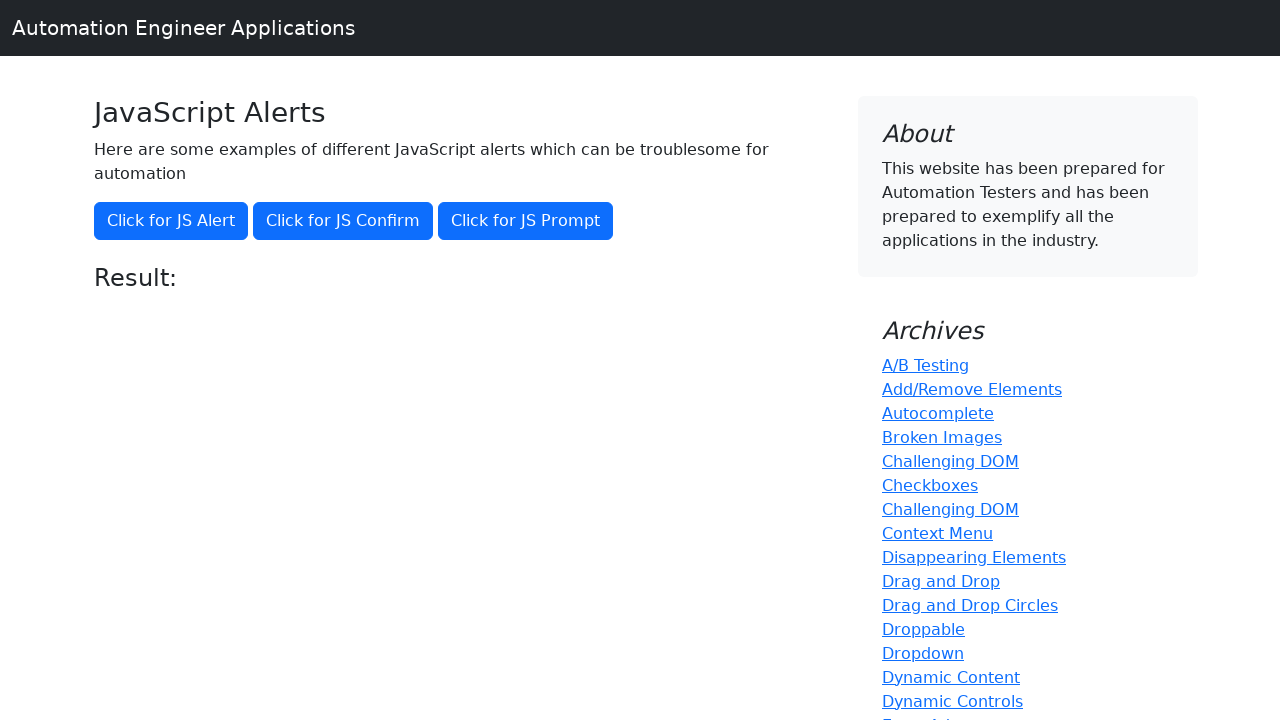

Clicked the third primary button to trigger JavaScript prompt at (526, 221) on (//button[@class='btn btn-primary'])[3]
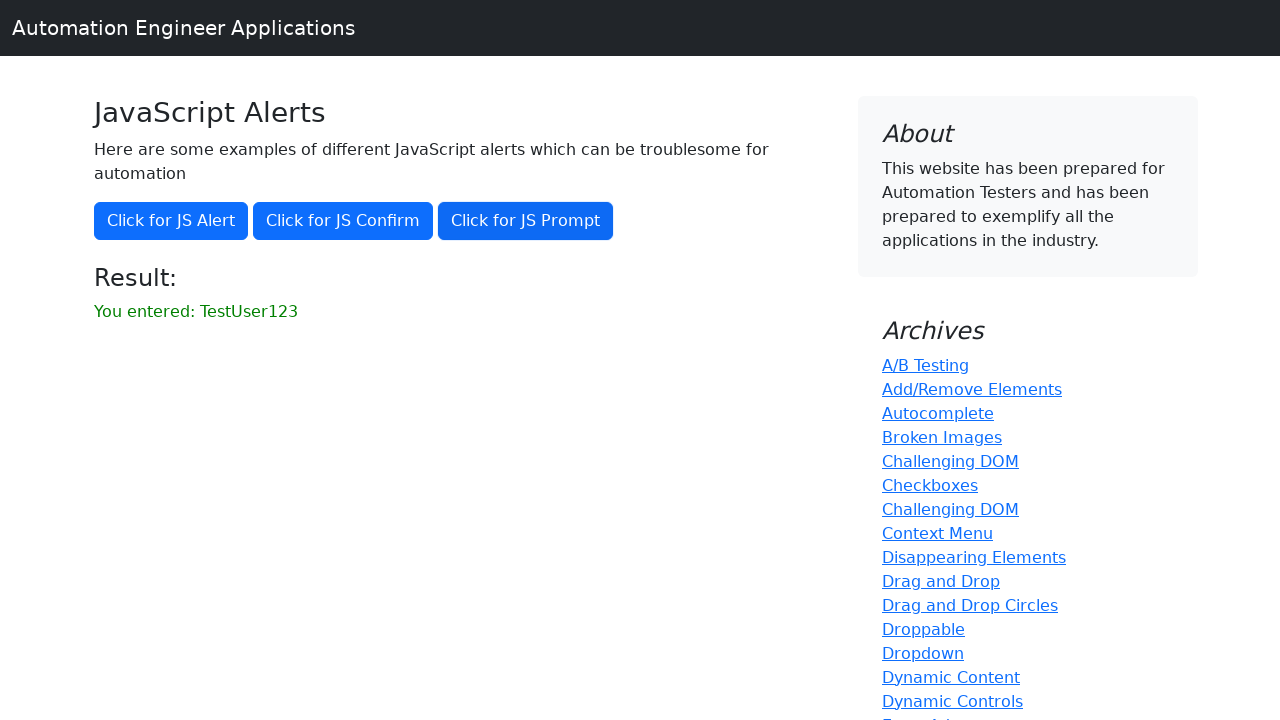

Retrieved result text from result element
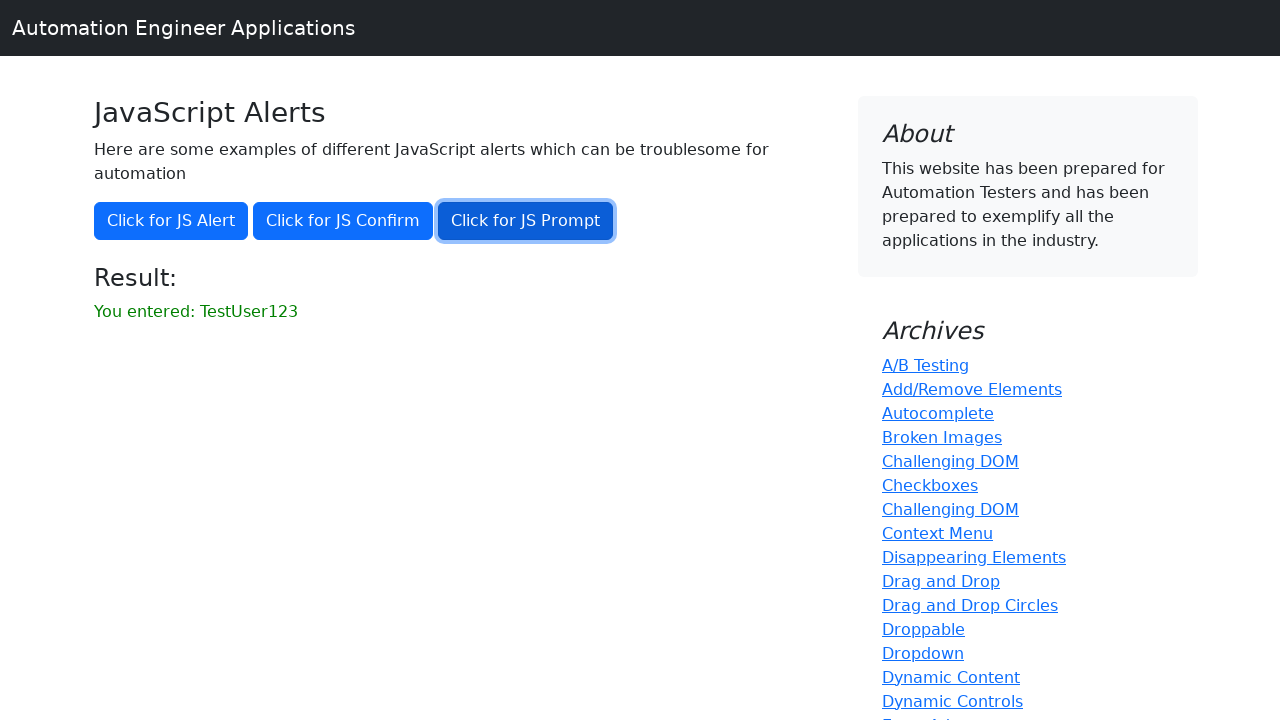

Verified that 'TestUser123' appears in the result message
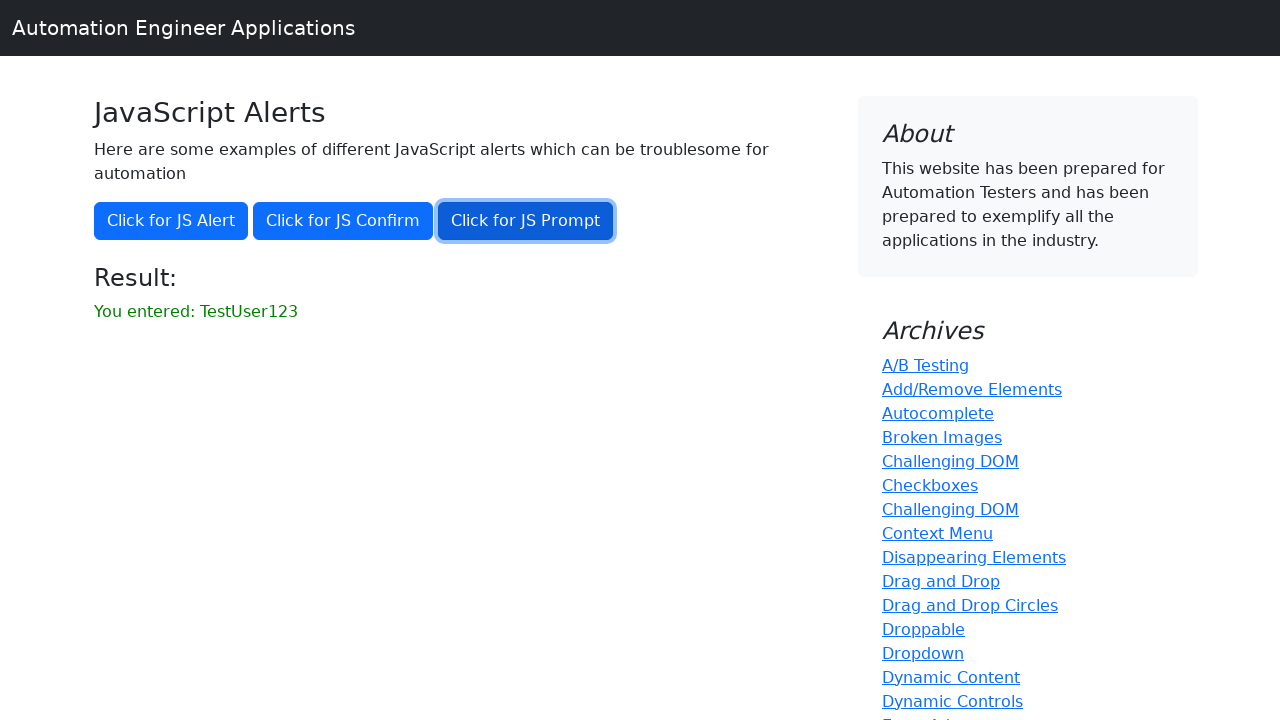

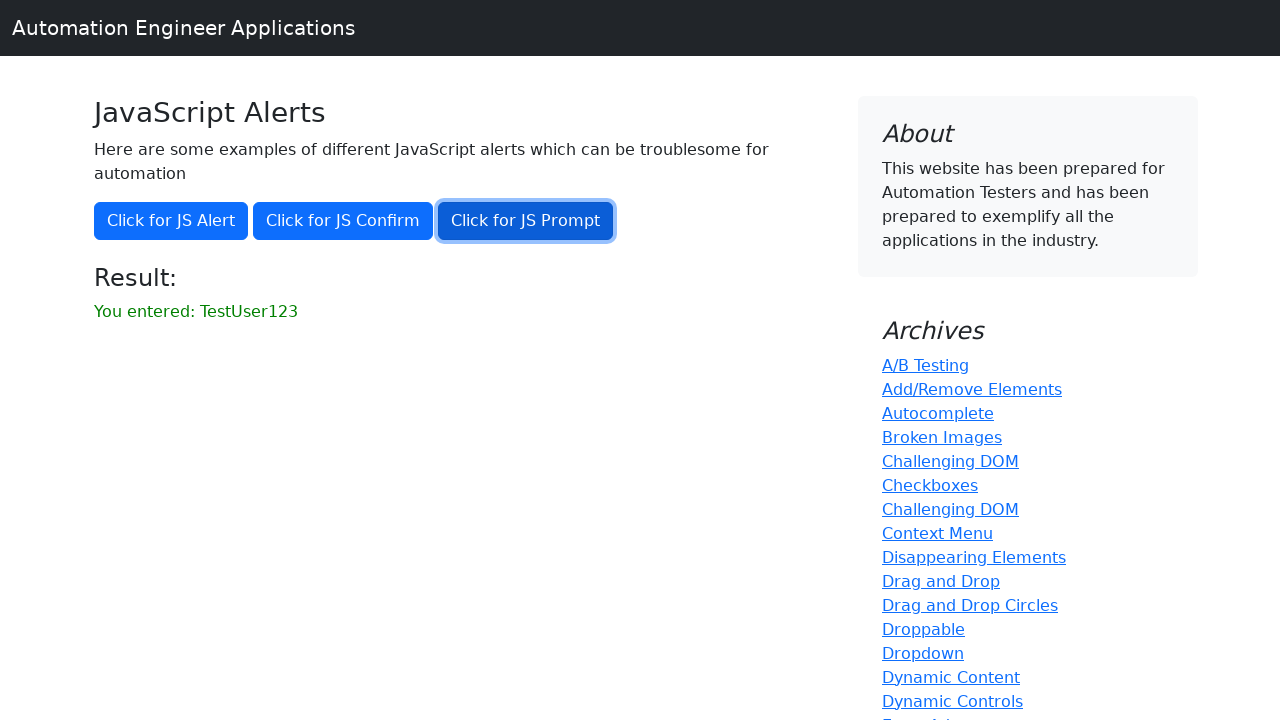